Tests the practice form on demoqa.com by navigating to the Forms section, clicking on Practice Form, and filling in various fields including name, email, gender, date of birth, subjects, hobbies, and address.

Starting URL: https://demoqa.com/

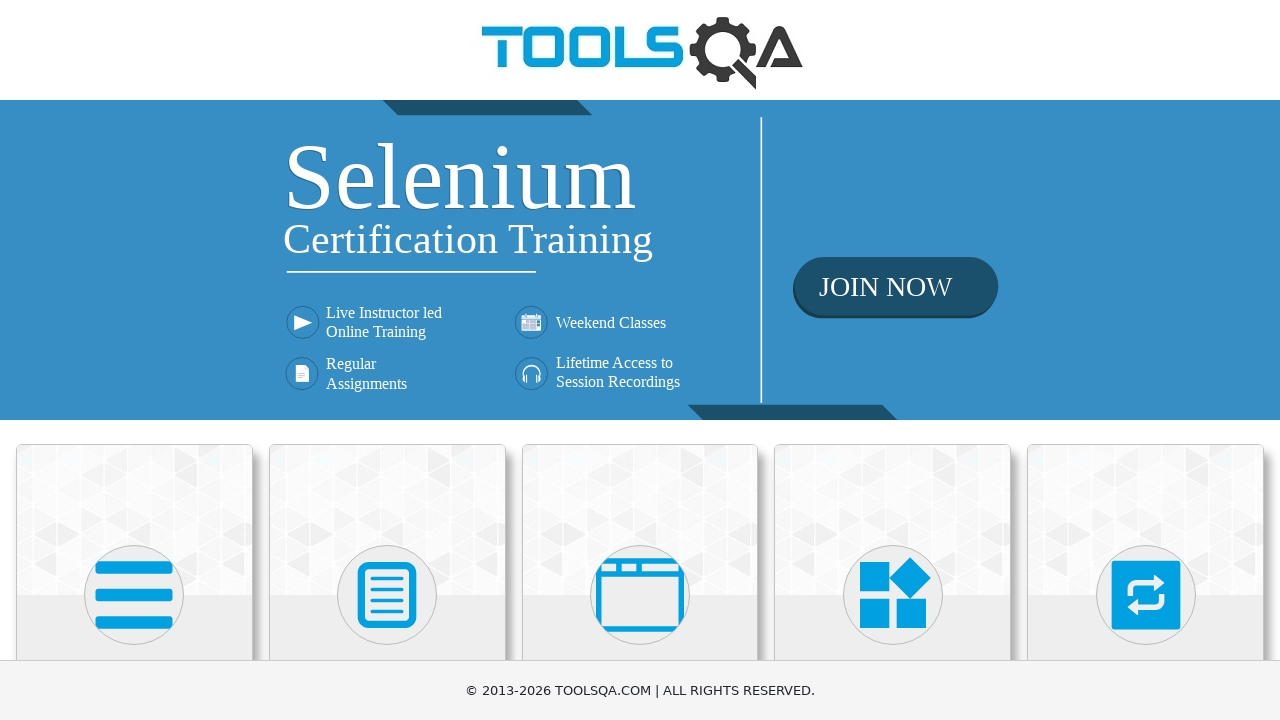

Clicked on Forms card at (387, 360) on text=Forms
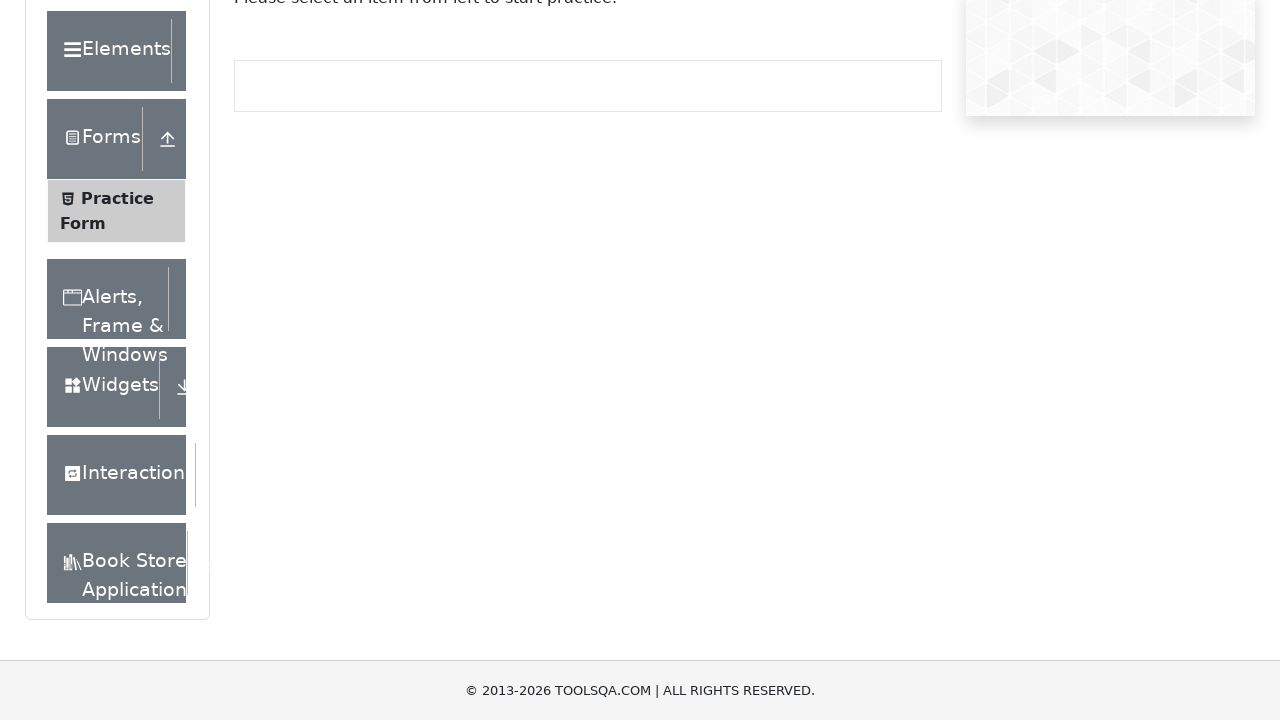

Clicked on Practice Form option in sidebar at (117, 336) on xpath=//span[text()='Practice Form']
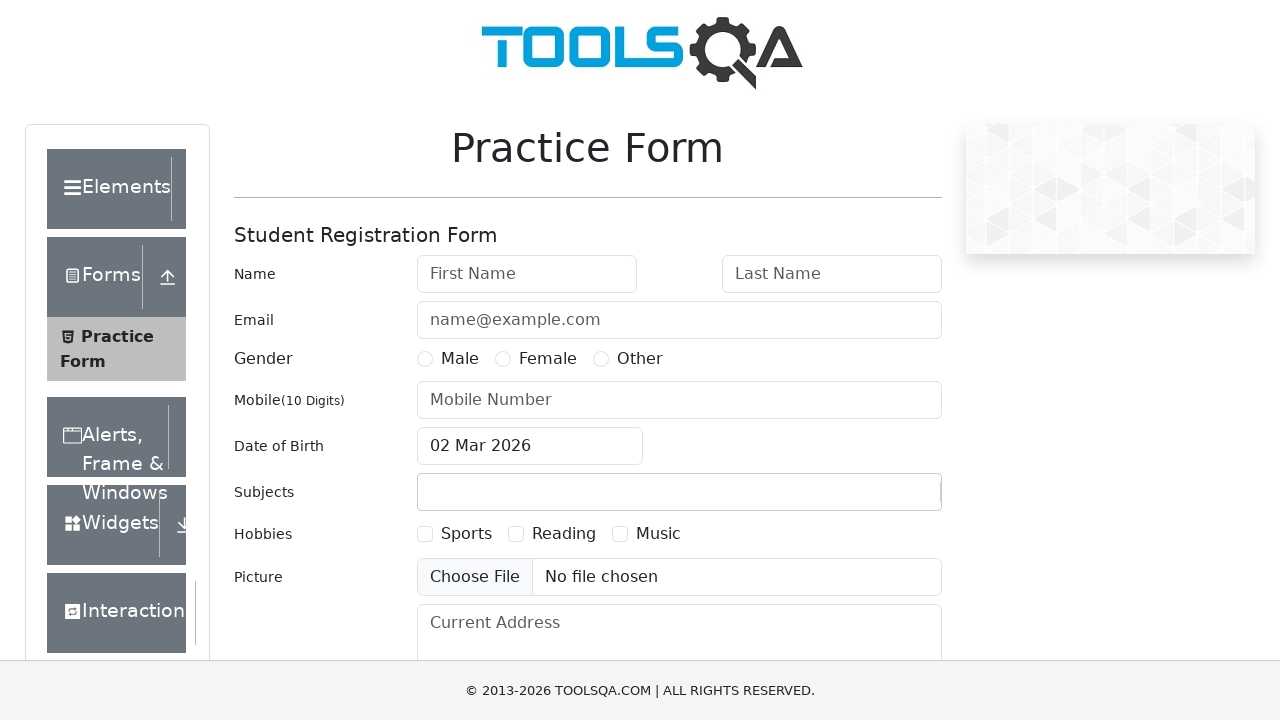

Scrolled down 400 pixels to view the form
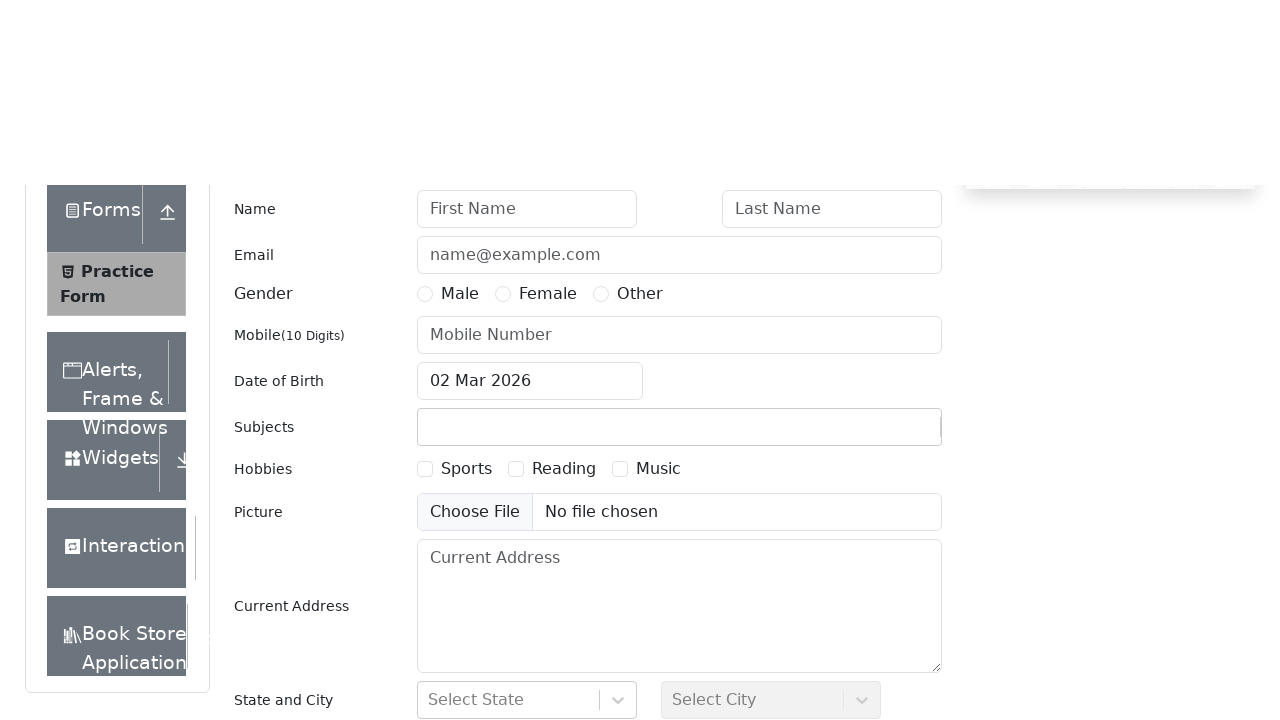

Filled in first name 'Radu' on #firstName
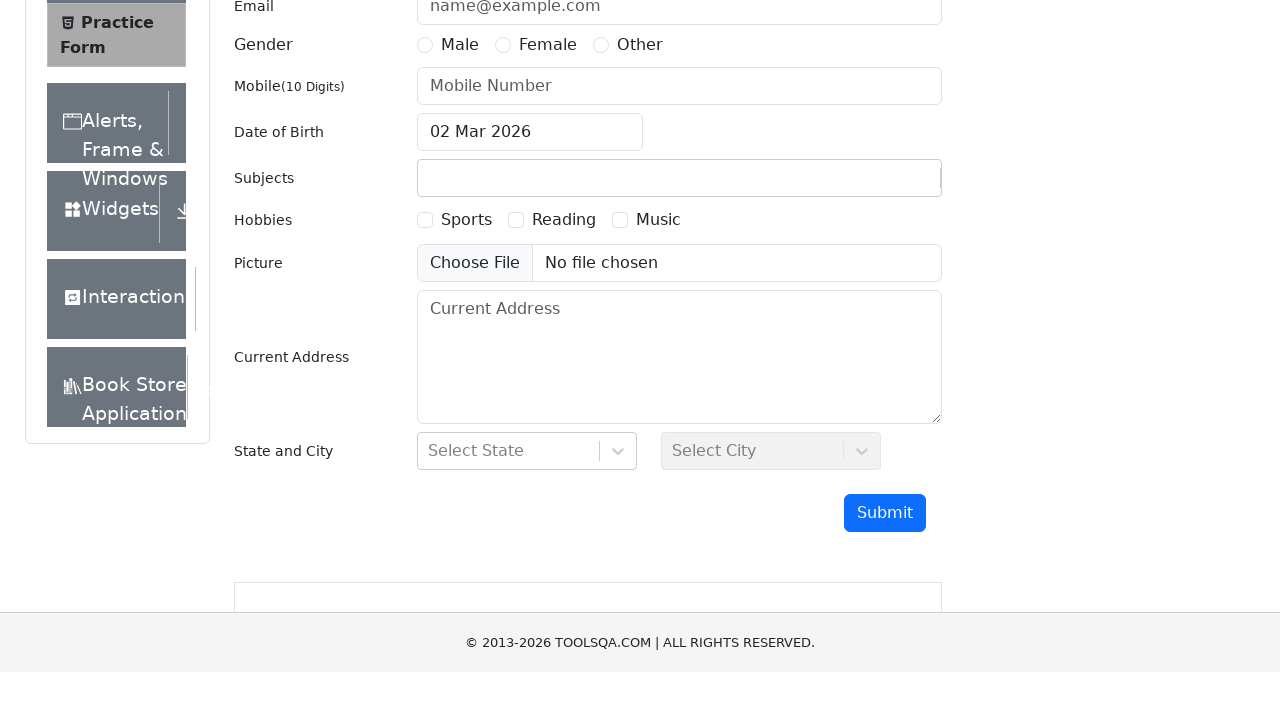

Filled in last name 'Fifiita' on #lastName
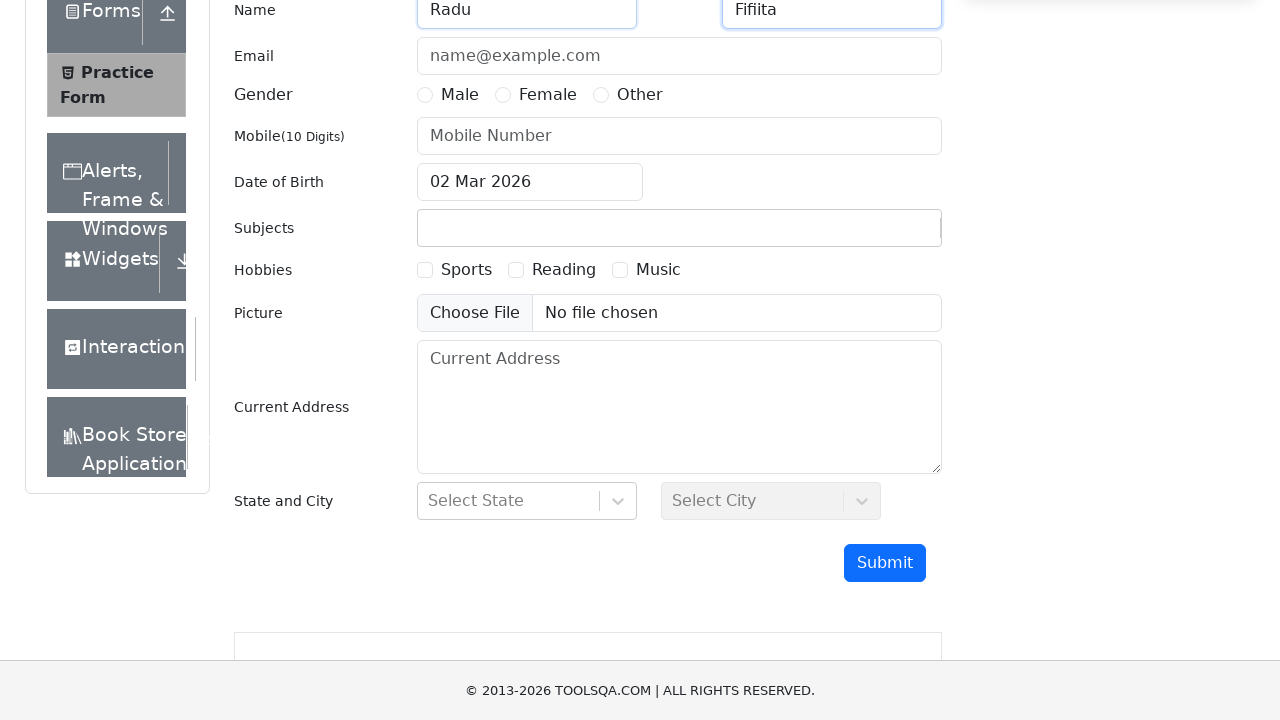

Filled in email 'test@test.com' on #userEmail
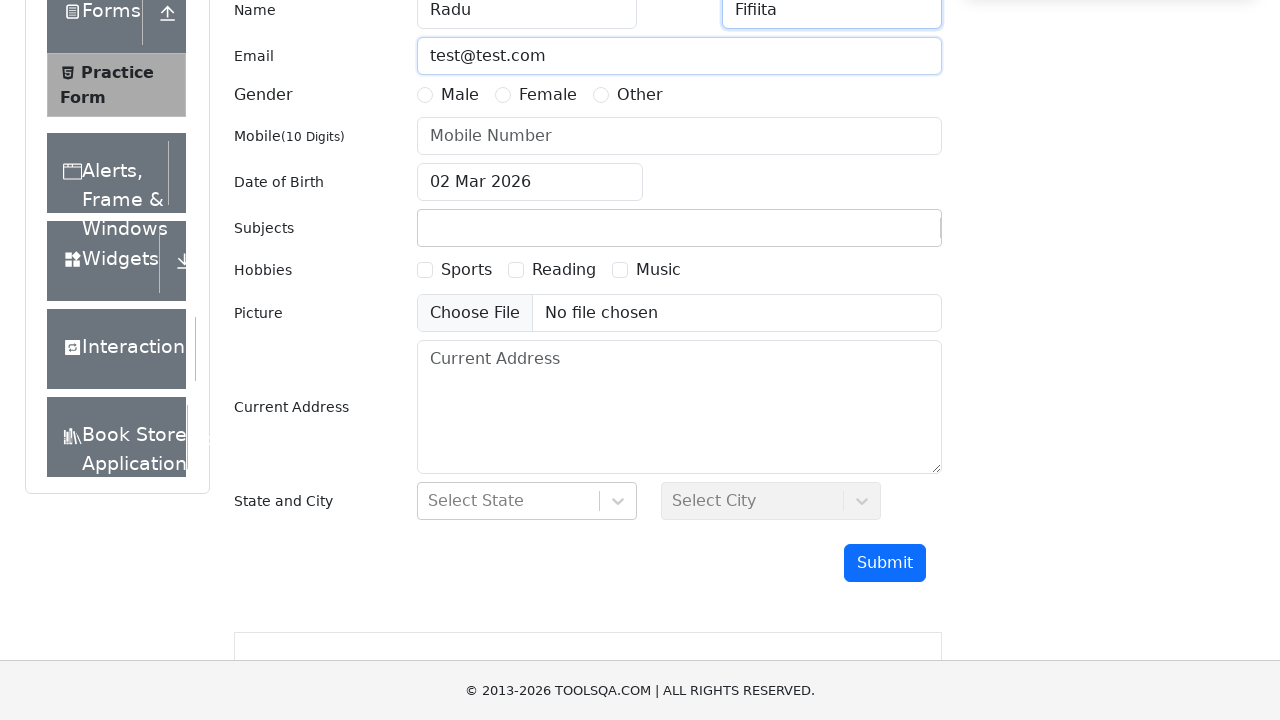

Selected Male as gender at (460, 95) on label[for='gender-radio-1']
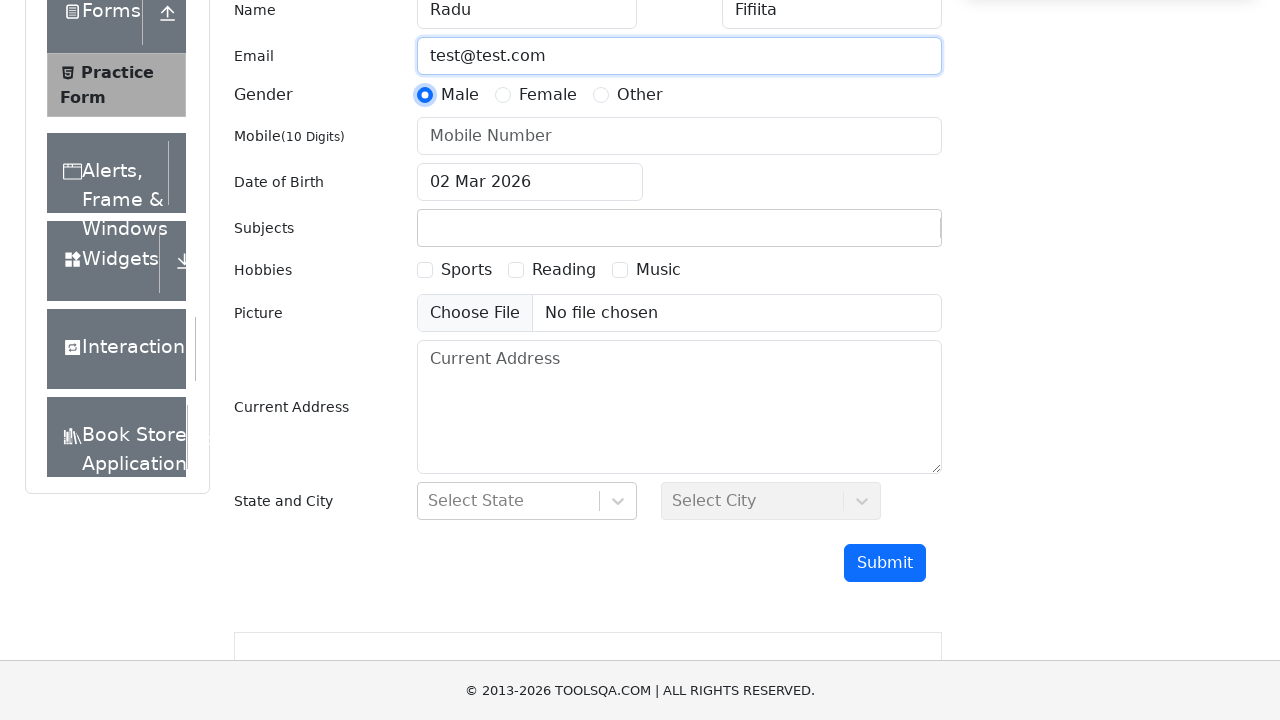

Filled in mobile number '0001030500' on #userNumber
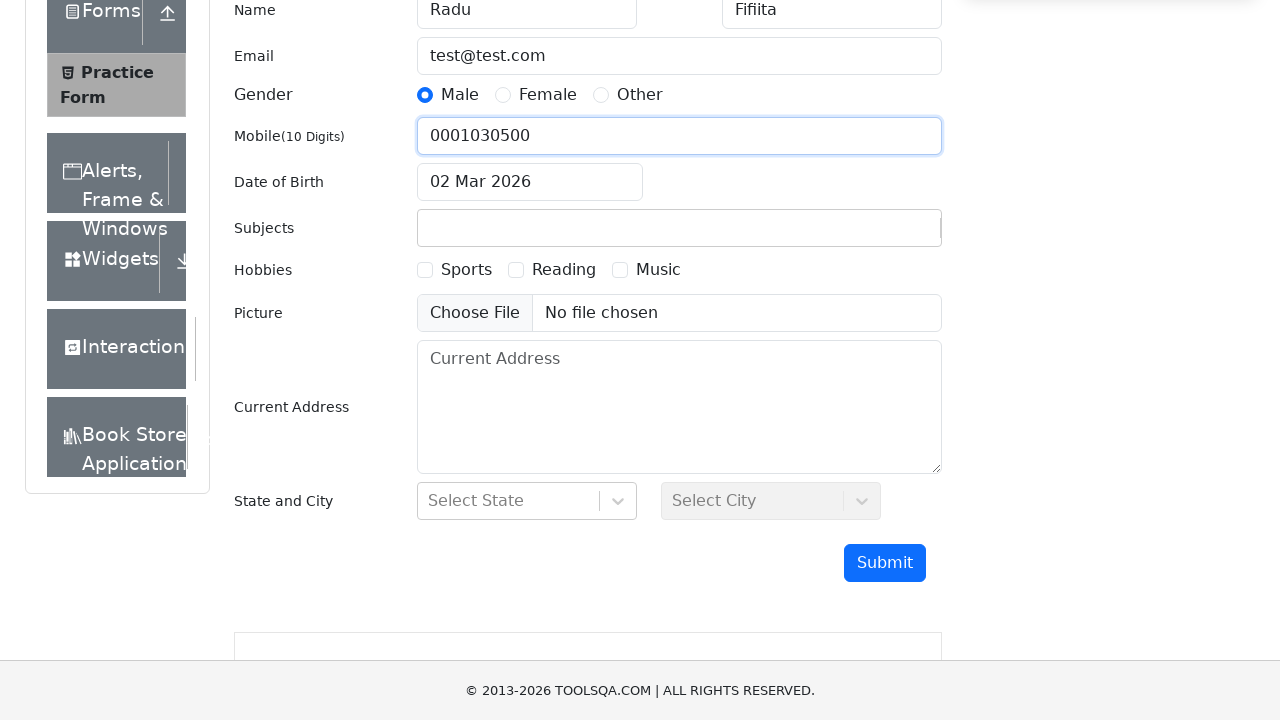

Clicked on date of birth field to open date picker at (530, 182) on #dateOfBirthInput
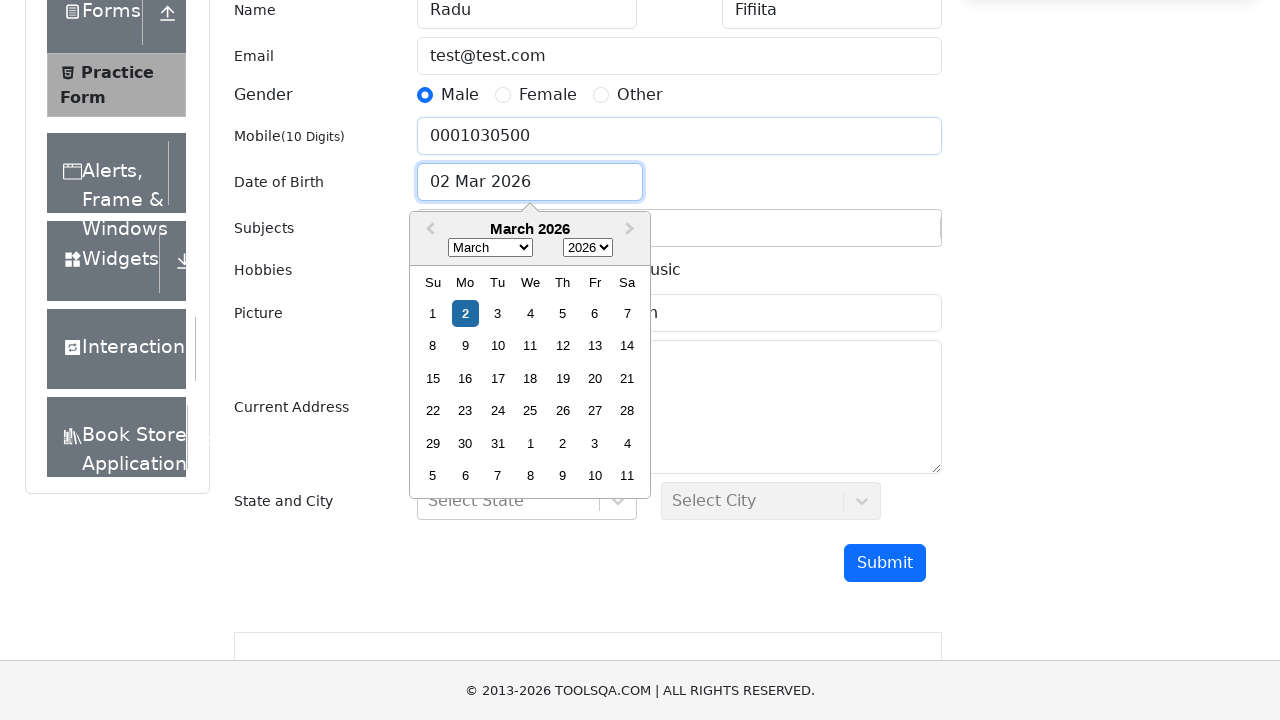

Selected year 1992 from date picker on .react-datepicker__year-select
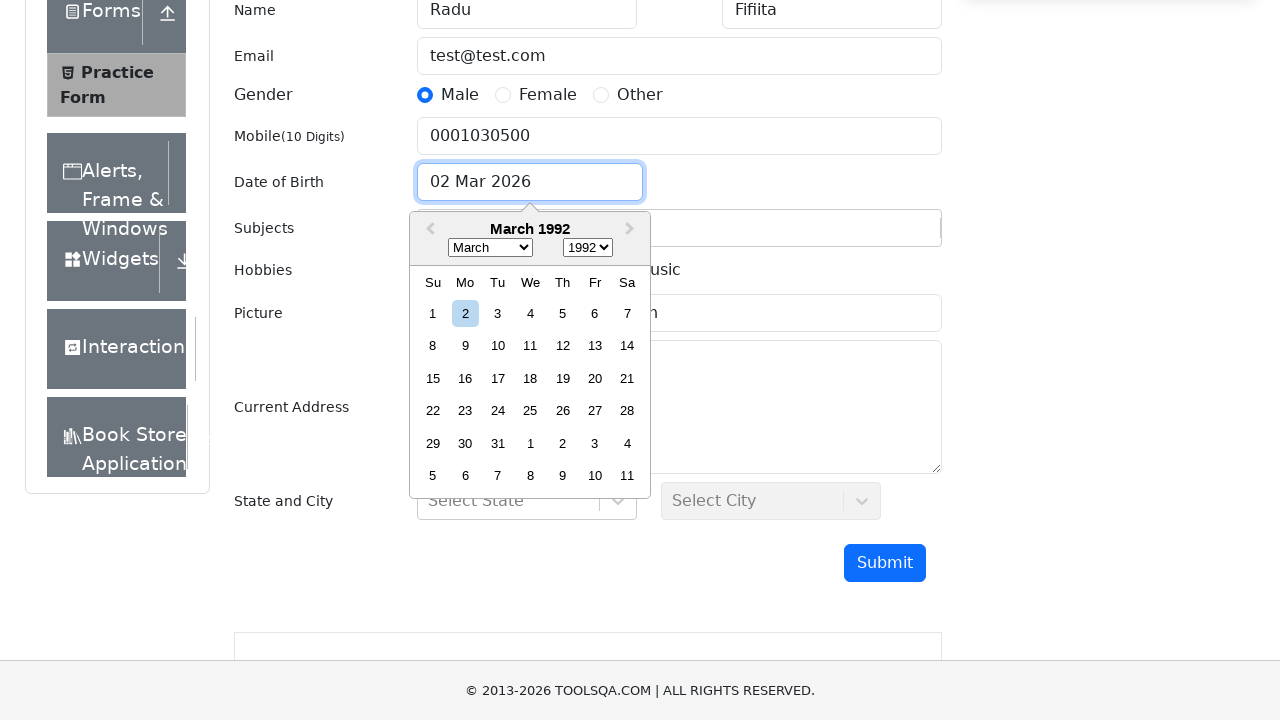

Selected month April (index 3) from date picker on .react-datepicker__month-select
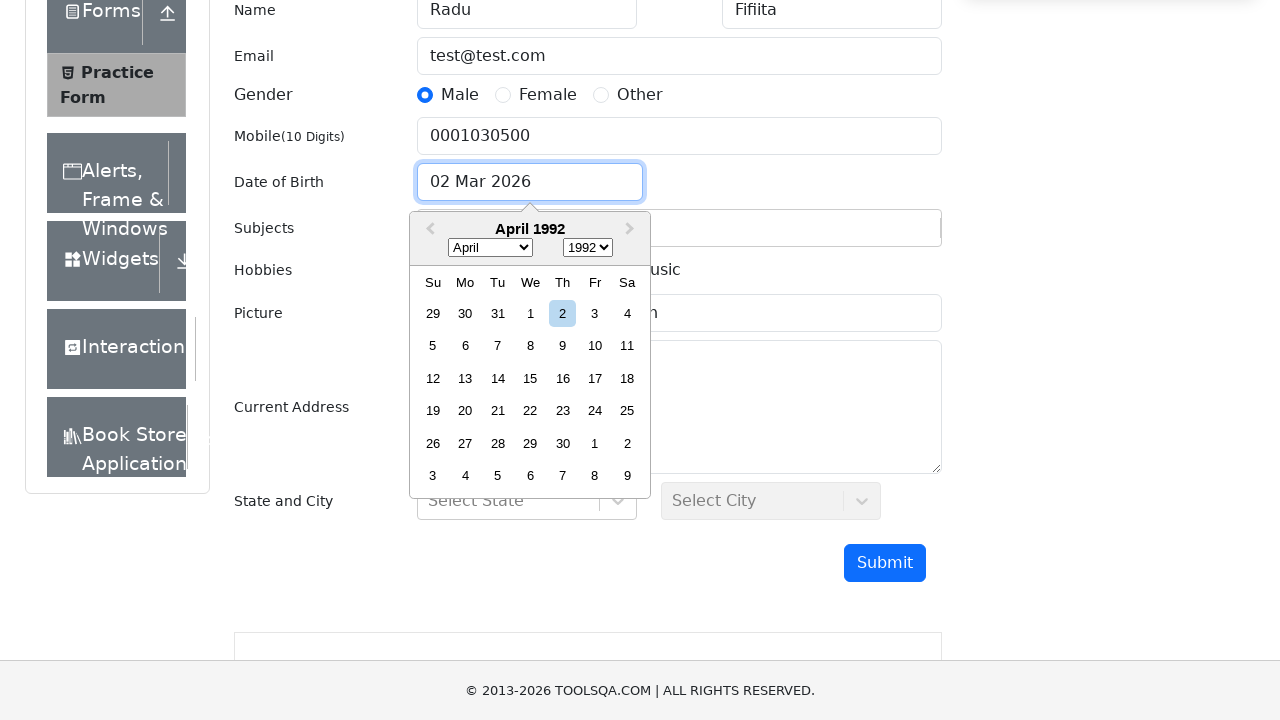

Selected day 16 from date picker at (562, 378) on .react-datepicker__day--016:not(.react-datepicker__day--outside-month)
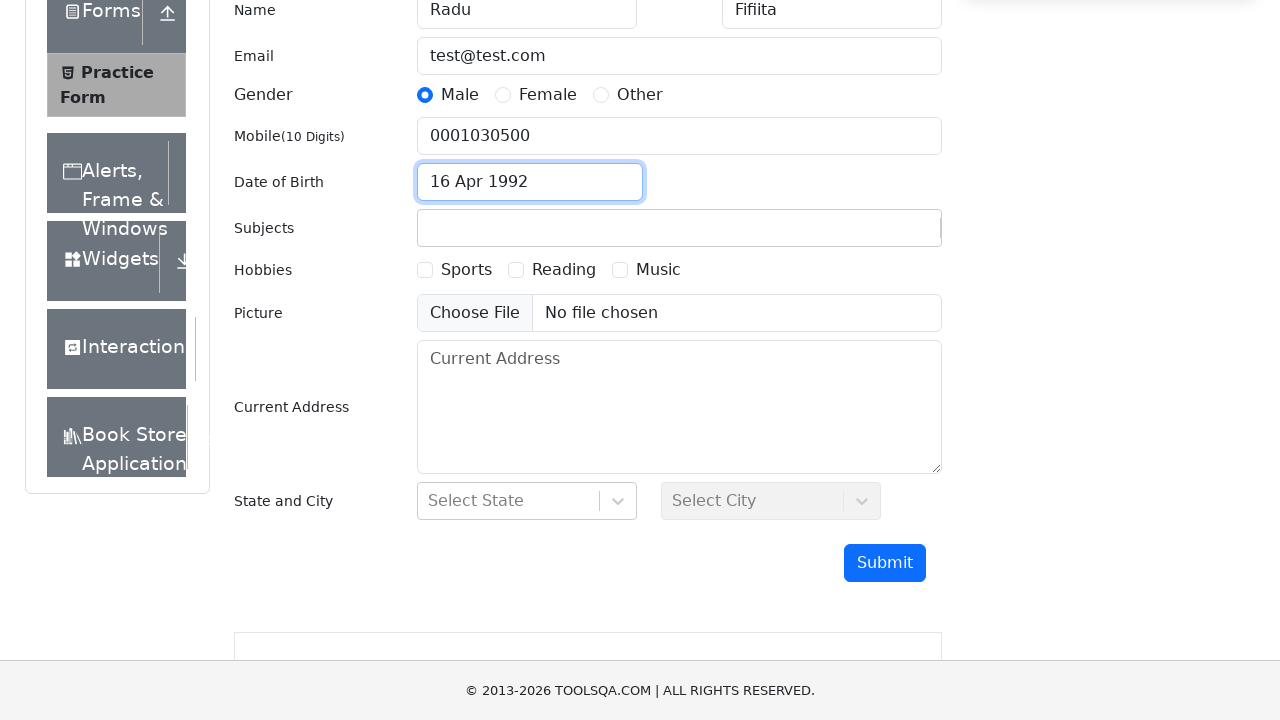

Filled in 'English' in subjects field on #subjectsInput
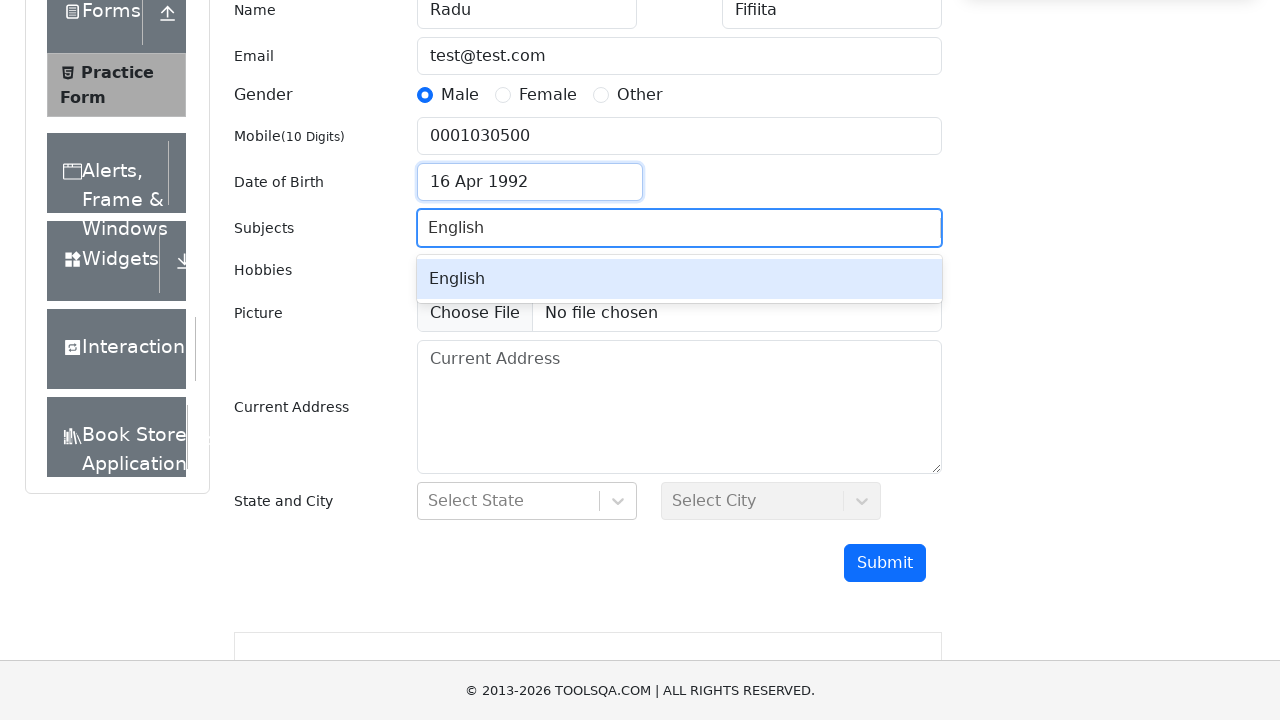

Pressed Enter to confirm 'English' subject on #subjectsInput
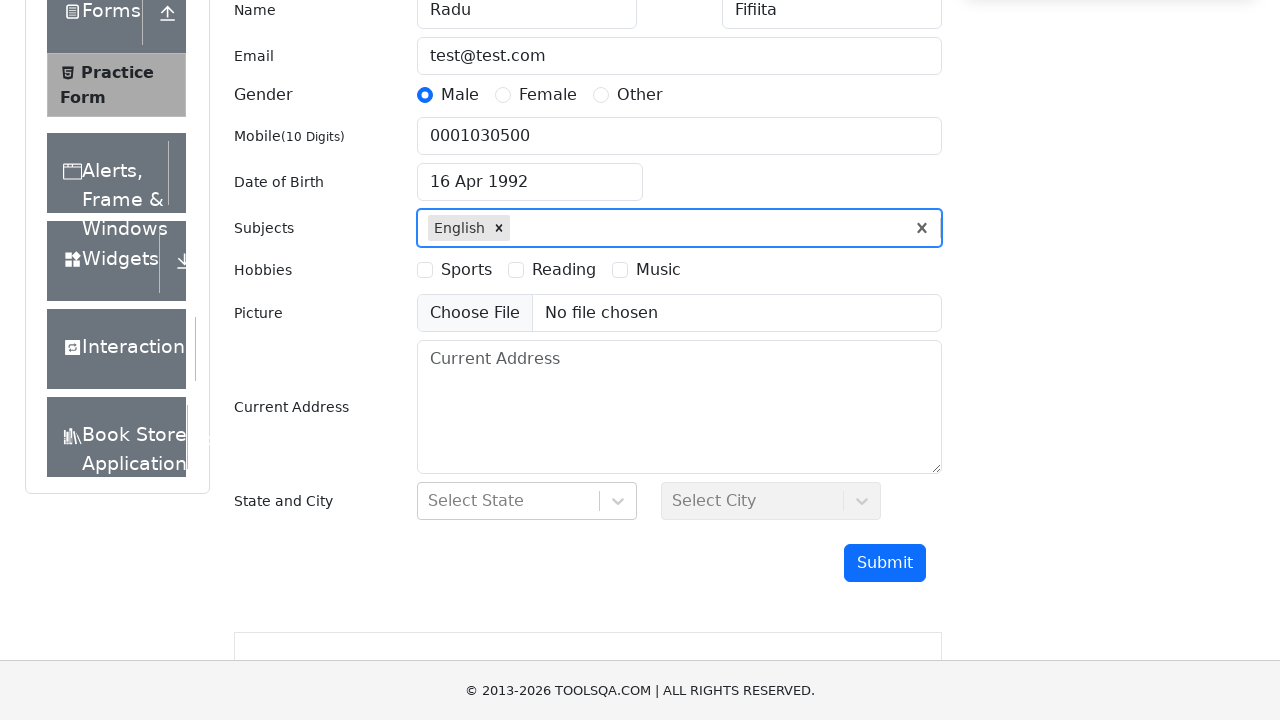

Filled in 'Accounting' in subjects field on #subjectsInput
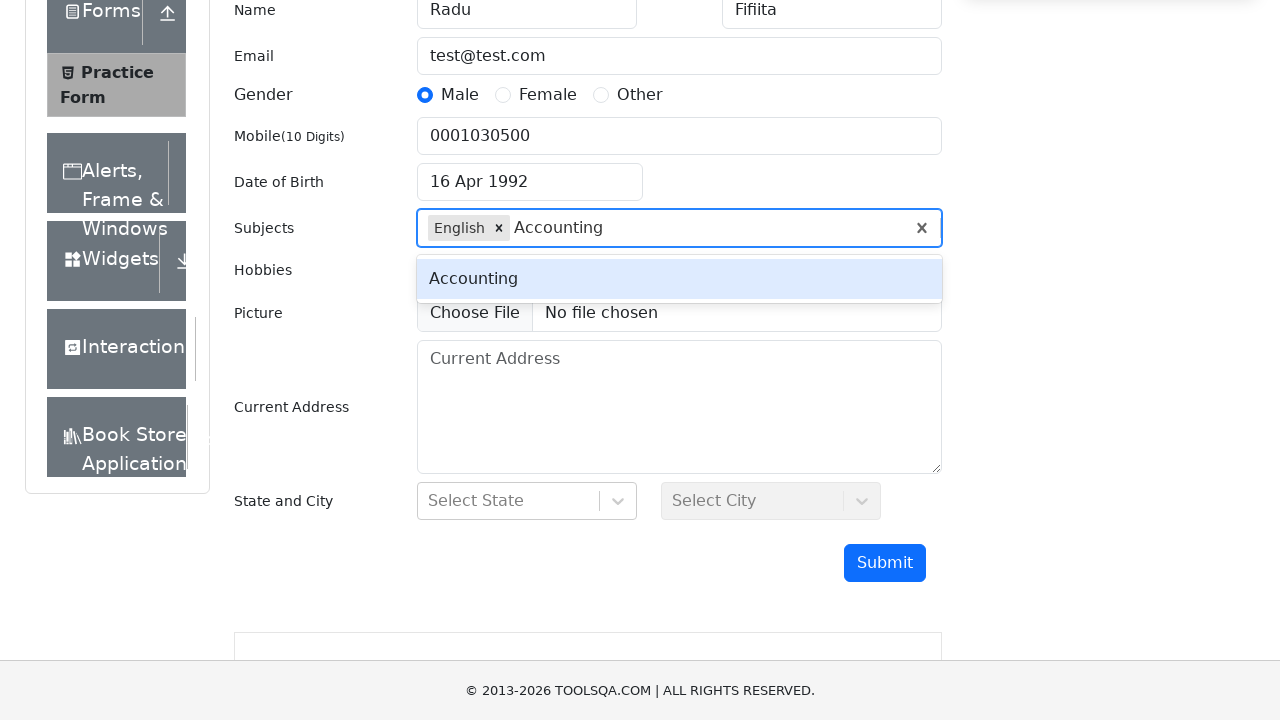

Pressed Enter to confirm 'Accounting' subject on #subjectsInput
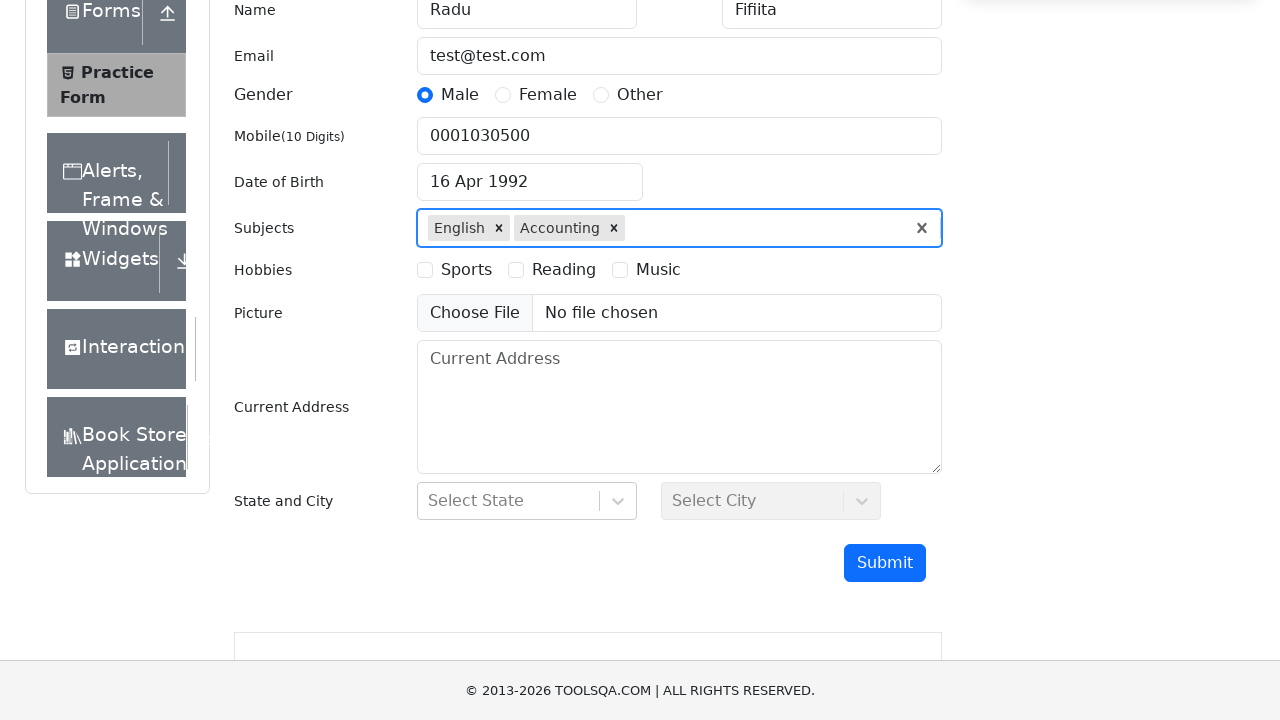

Filled in 'Physics' in subjects field on #subjectsInput
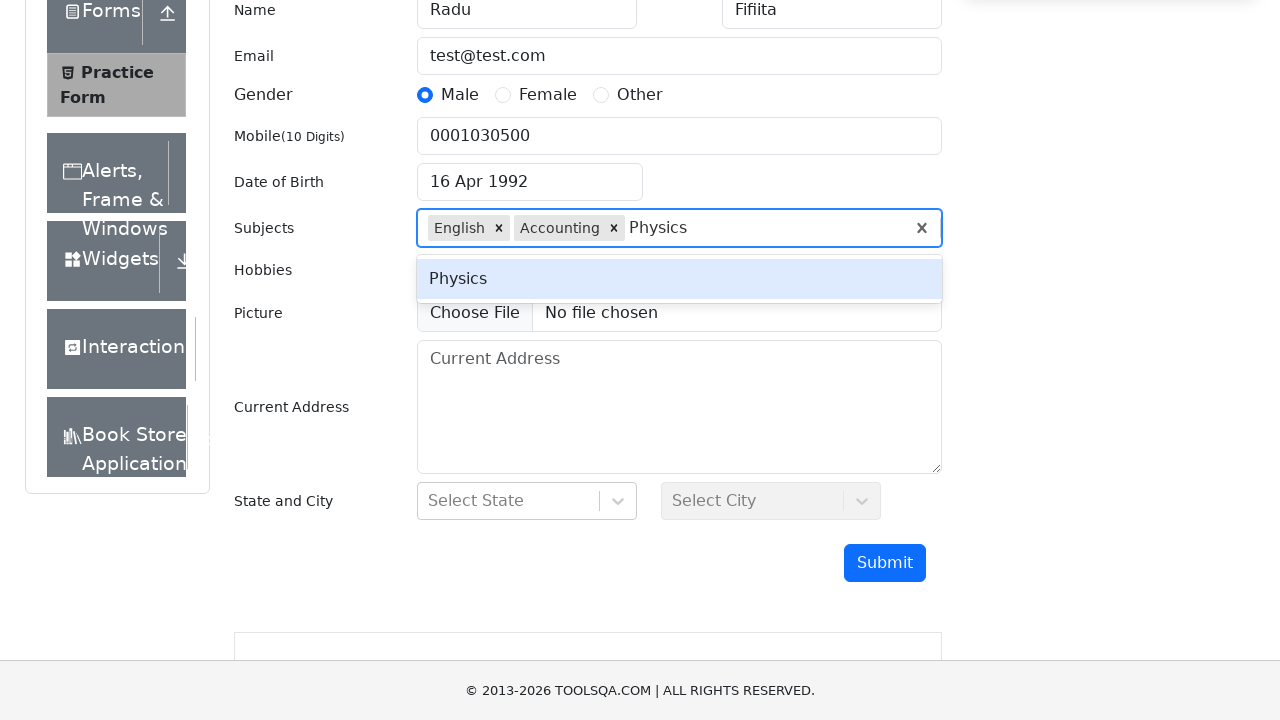

Pressed Enter to confirm 'Physics' subject on #subjectsInput
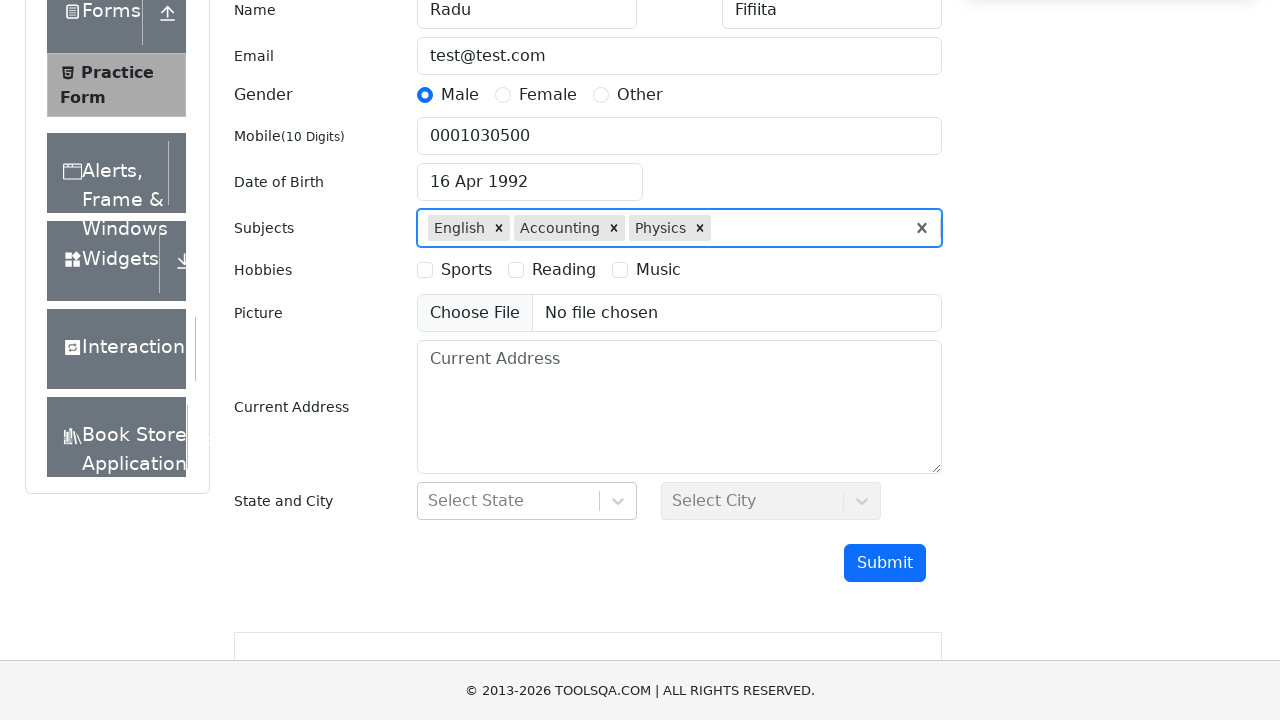

Selected Music hobby at (658, 270) on label[for='hobbies-checkbox-3']
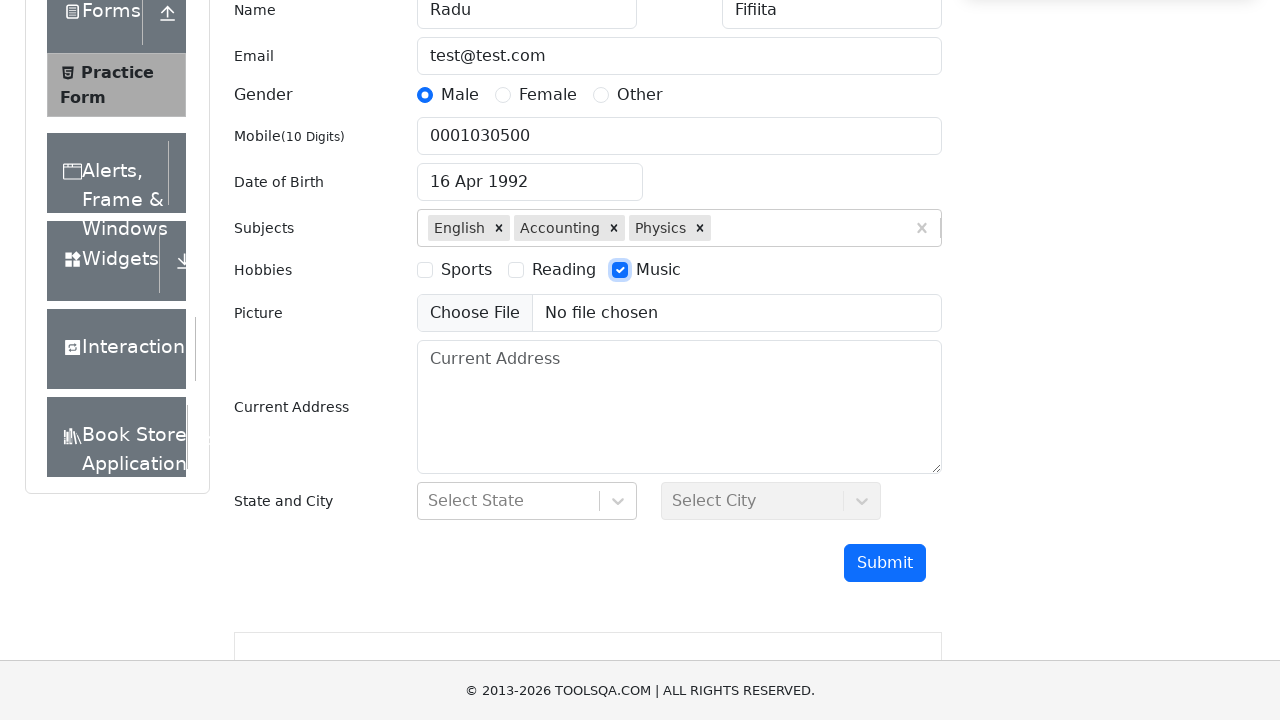

Selected Reading hobby at (564, 270) on label[for='hobbies-checkbox-2']
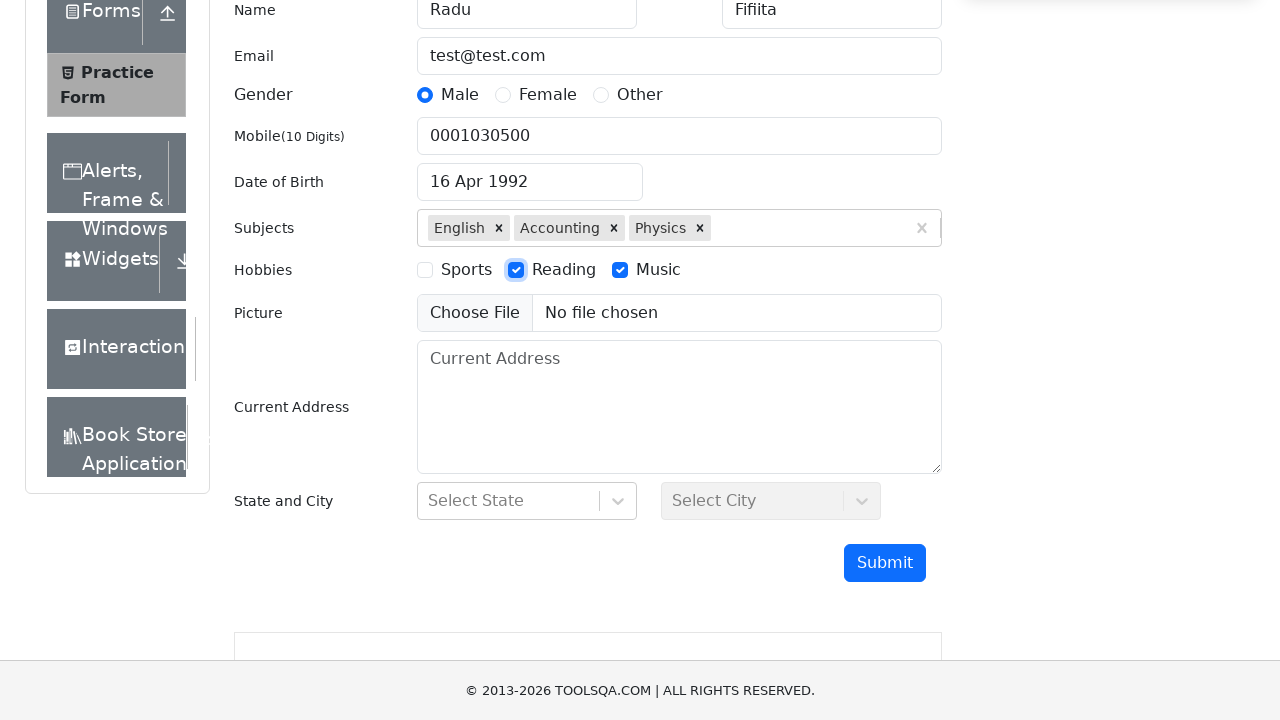

Filled in current address 'Test Address 123, &*()' on #currentAddress
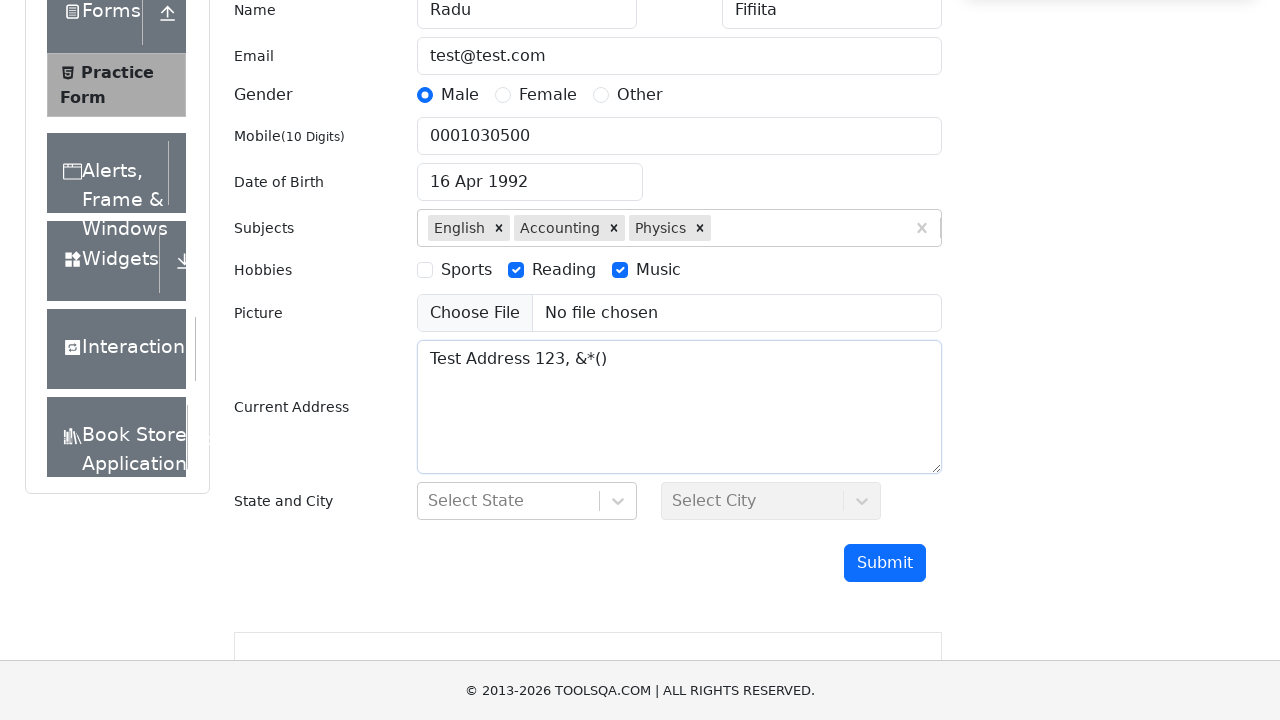

Waited 1000ms for form processing
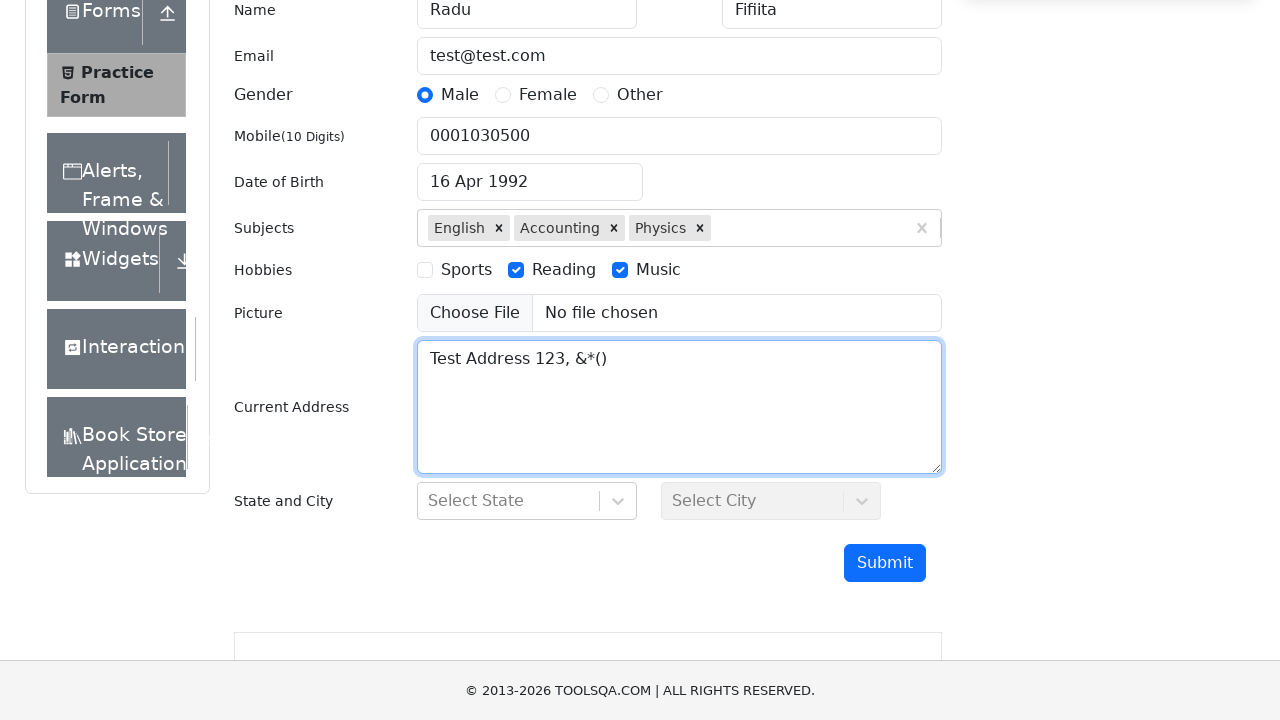

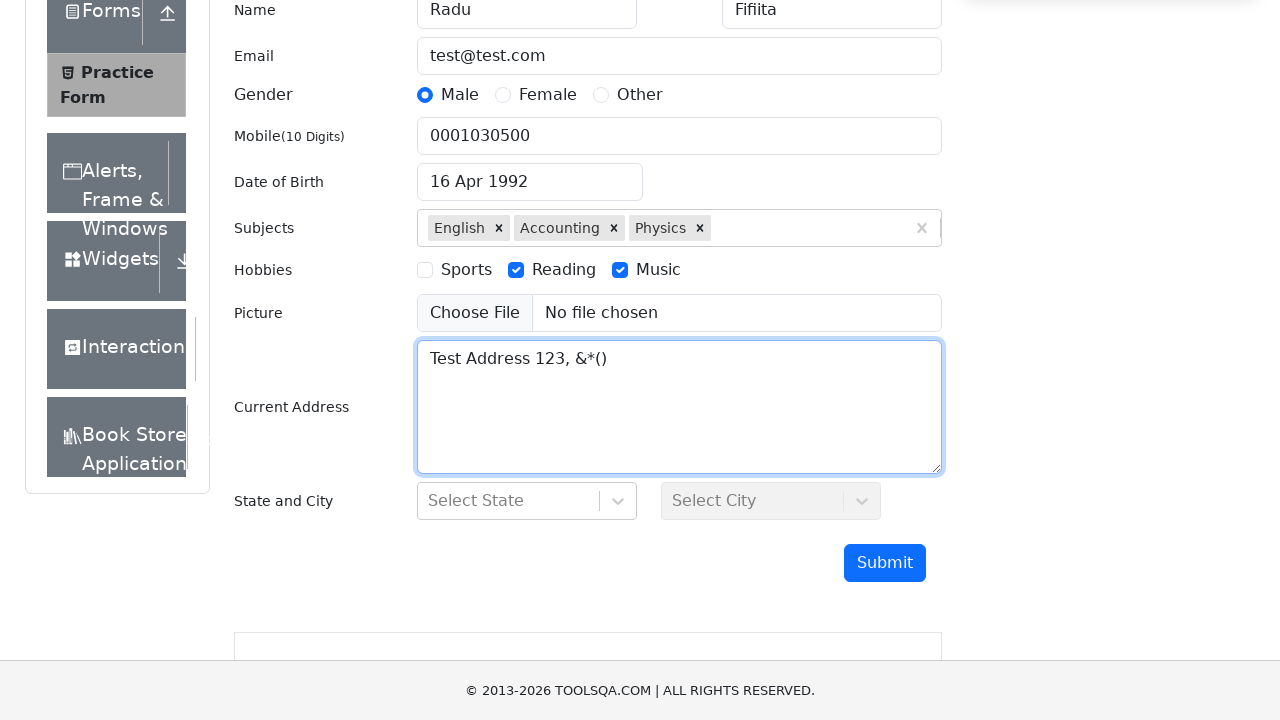